Tests drag and drop functionality on jQuery UI demo page by dragging an element from source to destination within an iframe

Starting URL: https://jqueryui.com/droppable/

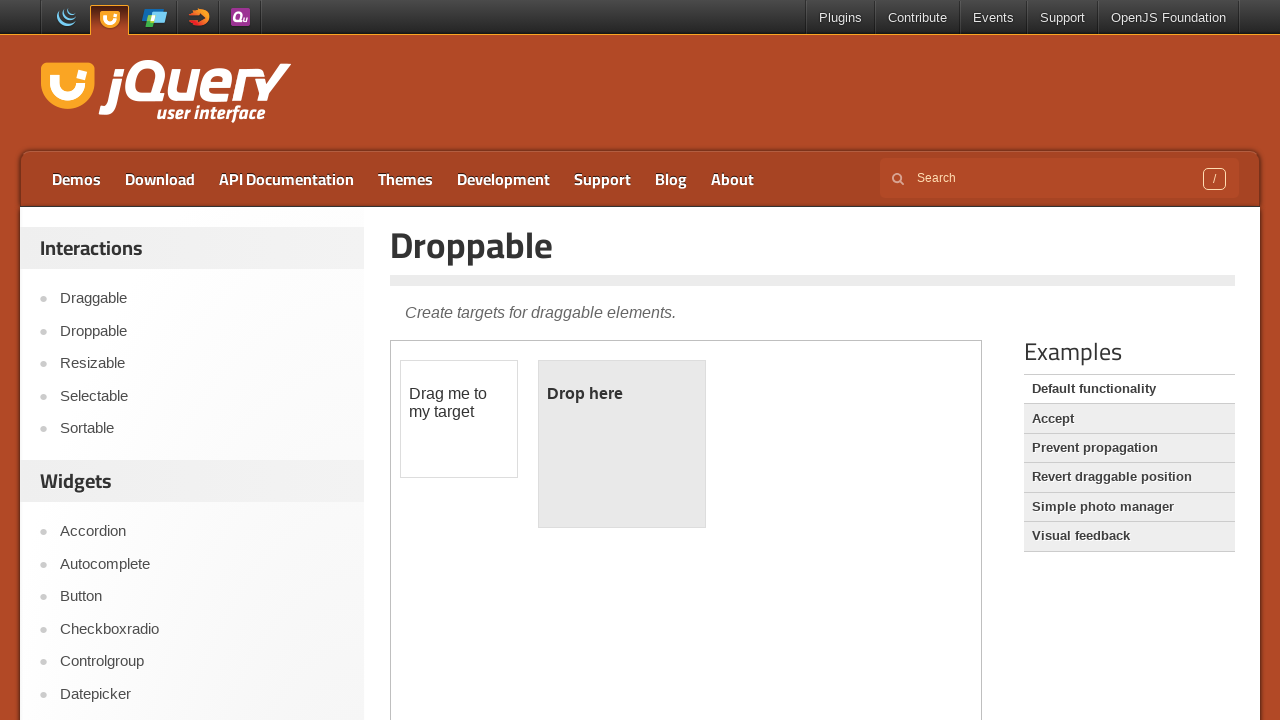

Located and accessed the first iframe containing drag and drop demo
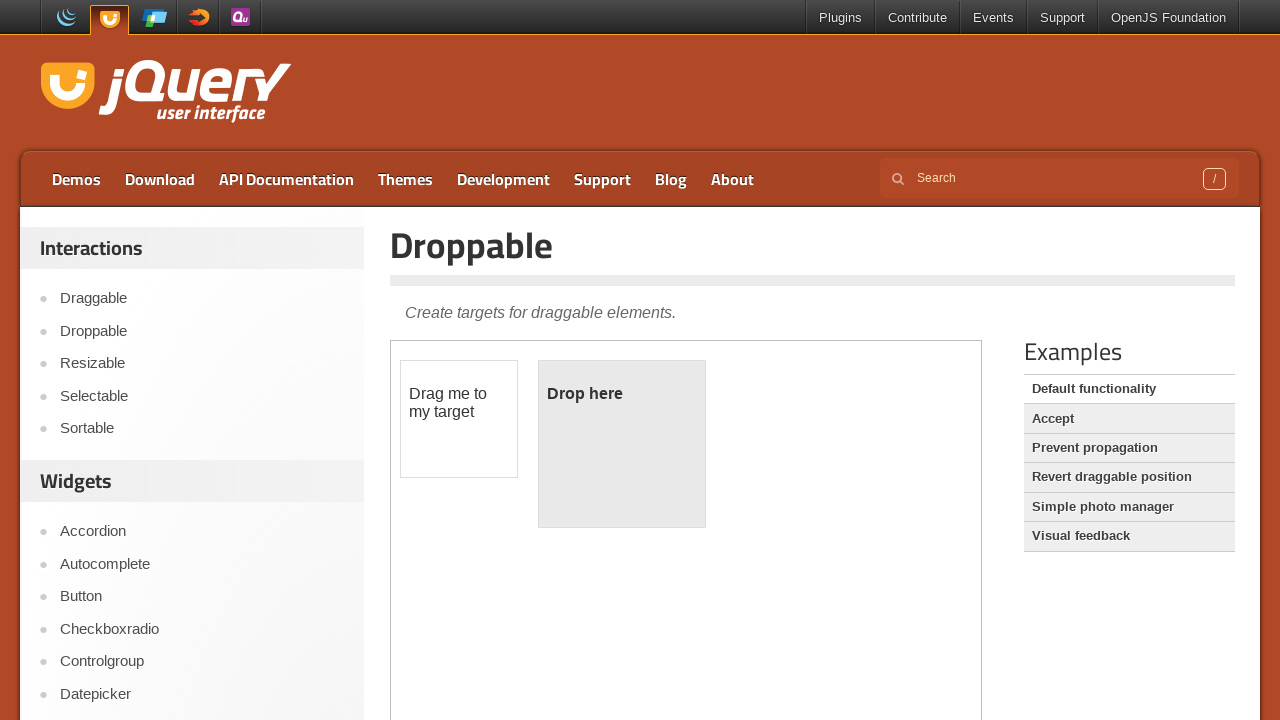

Located the draggable source element
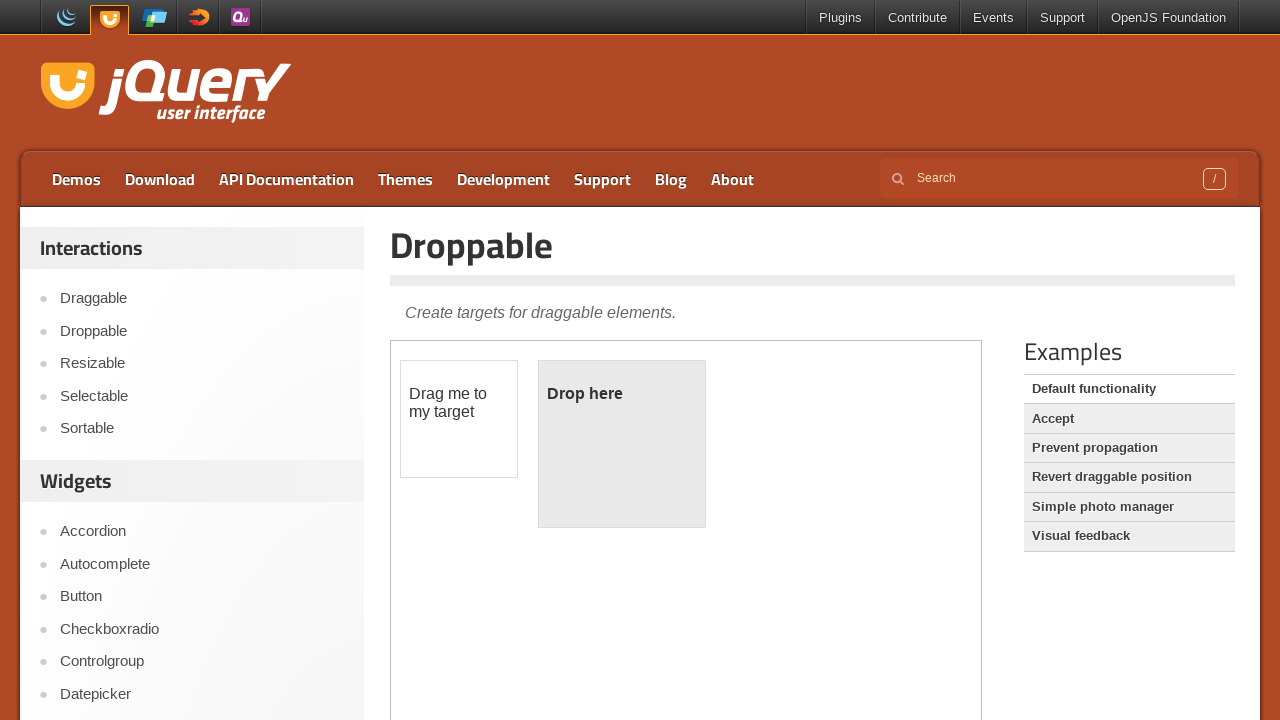

Located the droppable destination element
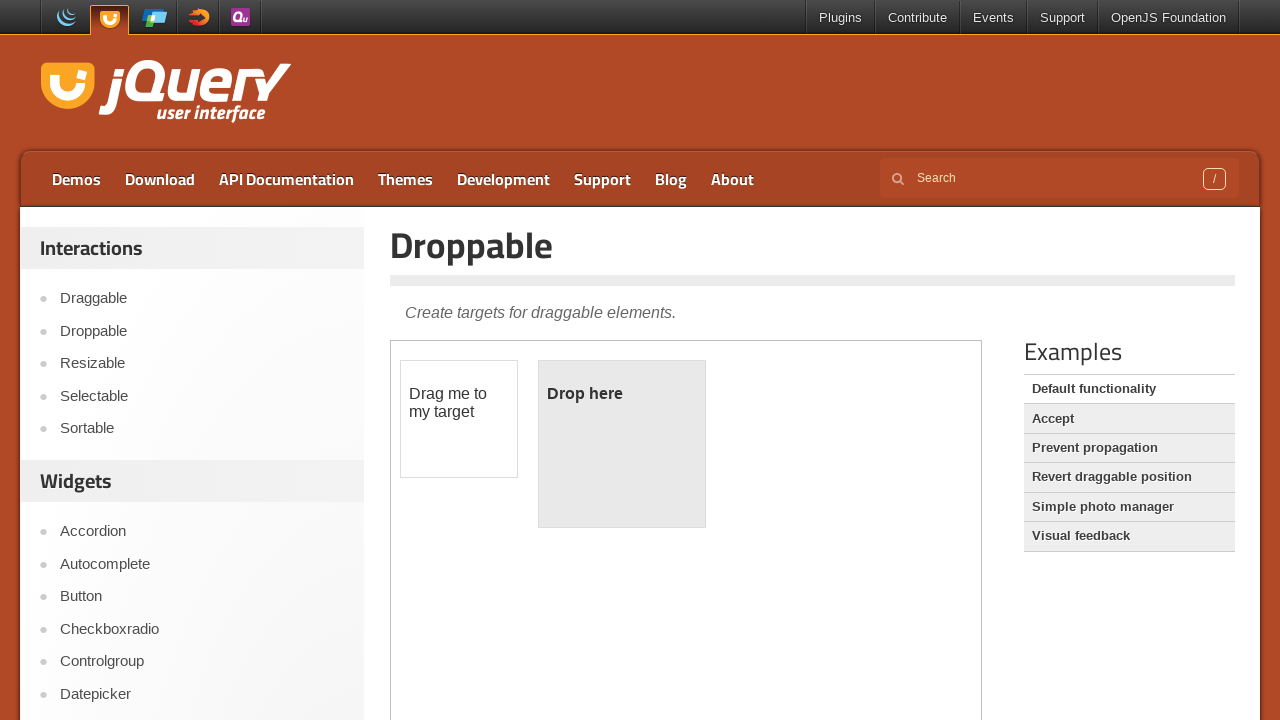

Dragged source element to destination element at (622, 444)
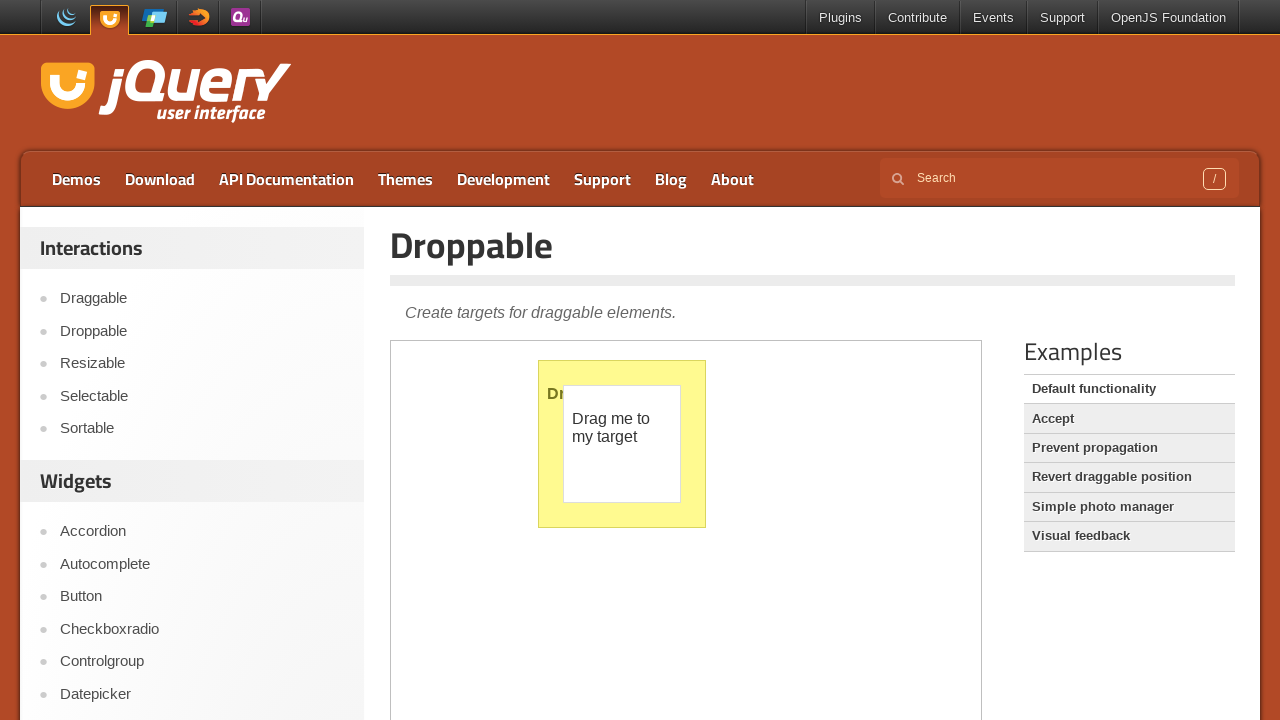

Verified drop was successful - 'Dropped!' text found in destination element
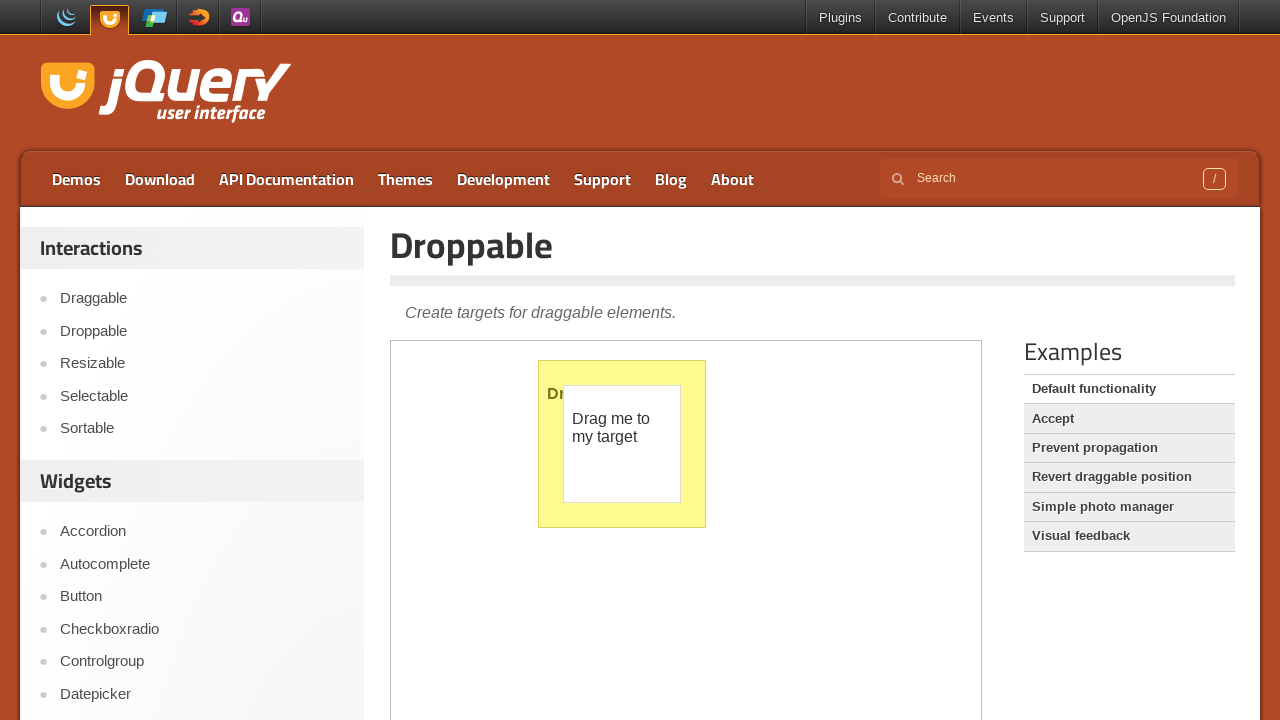

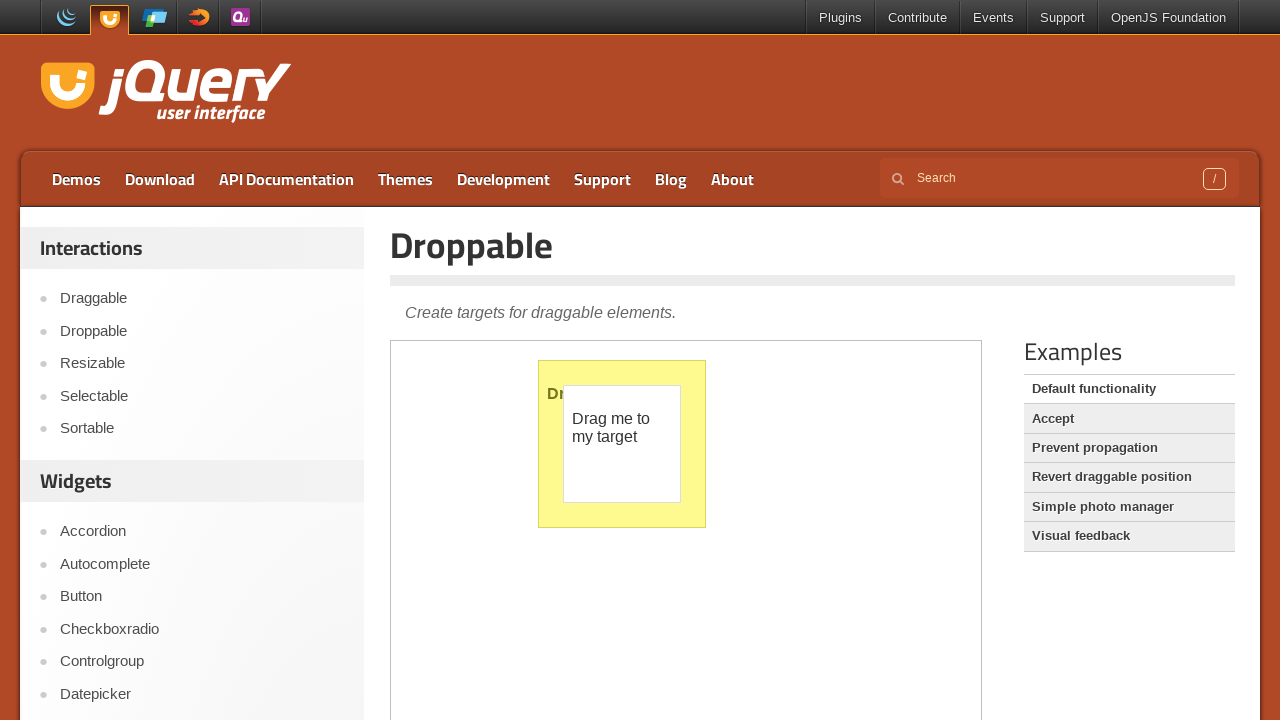